Tests drag and drop functionality by dragging an element and dropping it onto a target area within an iframe

Starting URL: https://jqueryui.com/droppable/

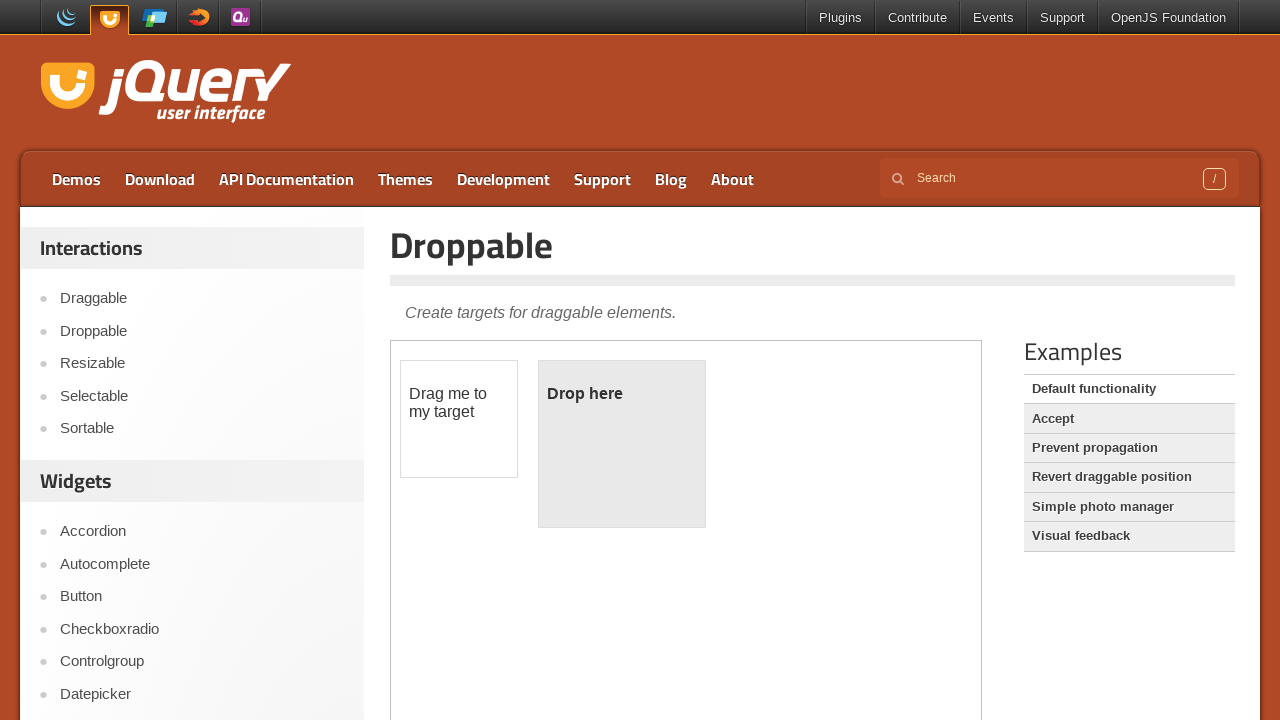

Located the first iframe containing the drag and drop demo
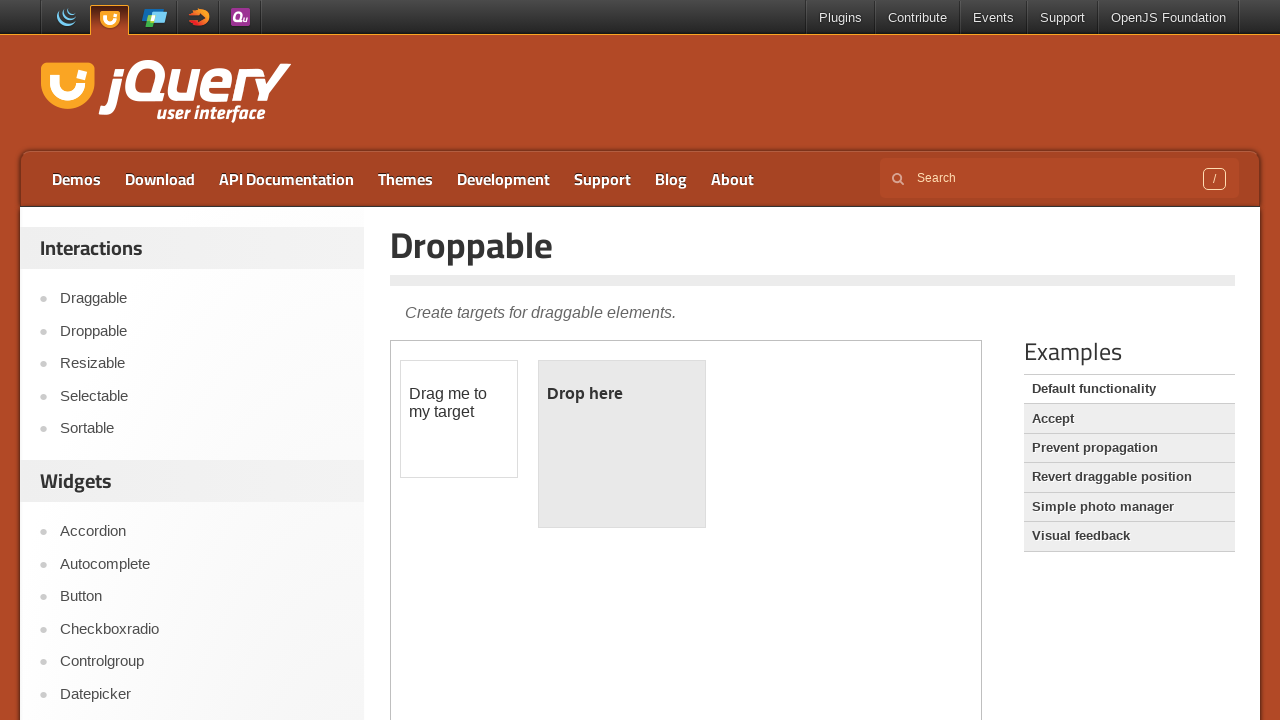

Located the draggable element with id 'draggable'
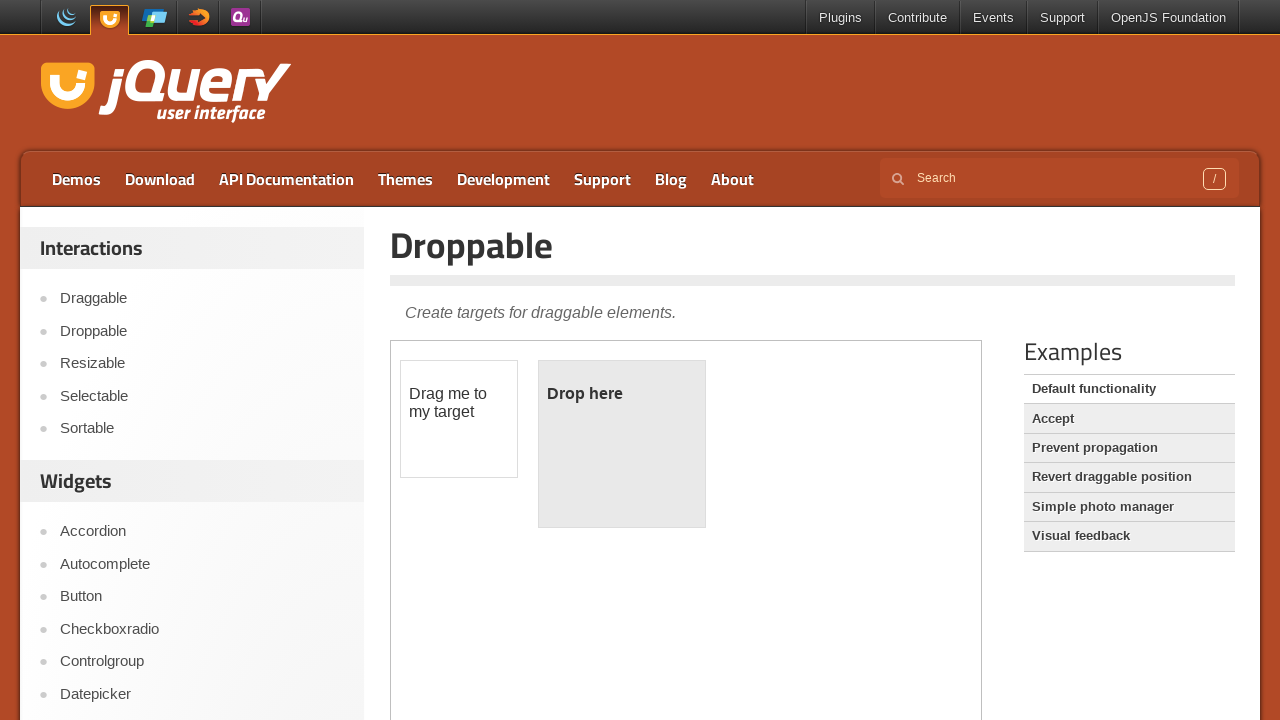

Located the droppable target area with id 'droppable'
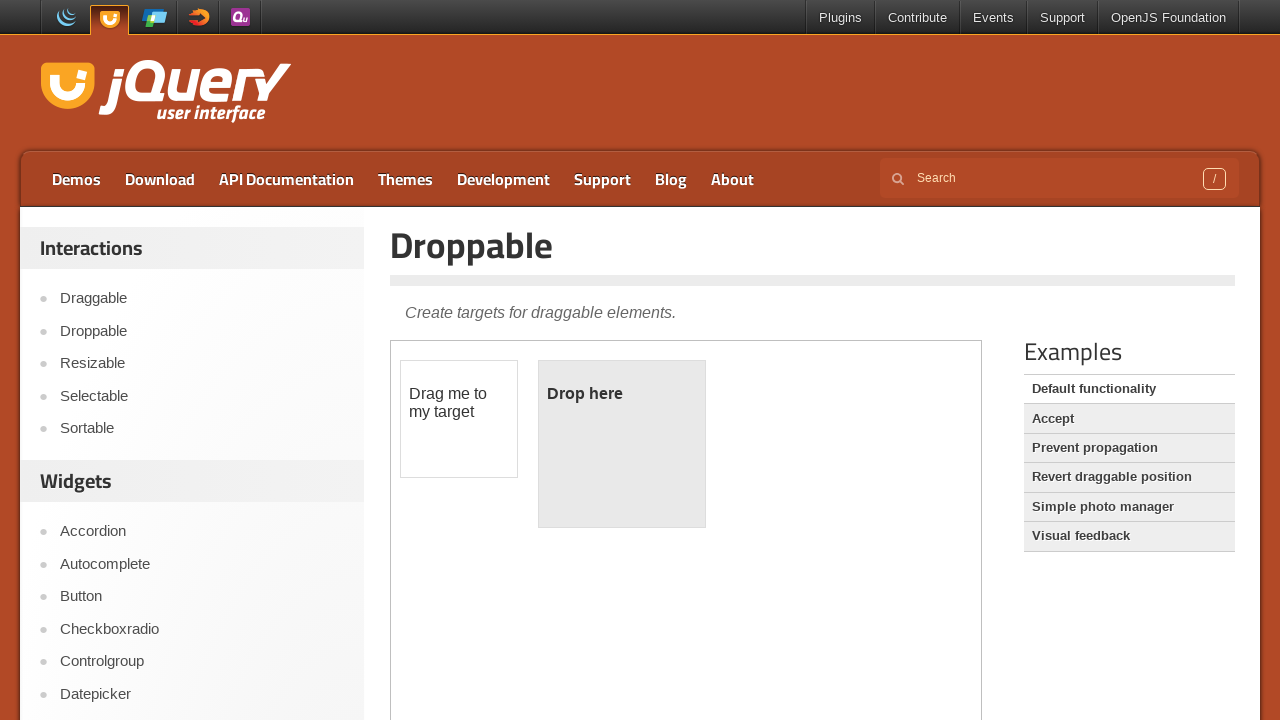

Dragged the draggable element onto the droppable target area at (622, 444)
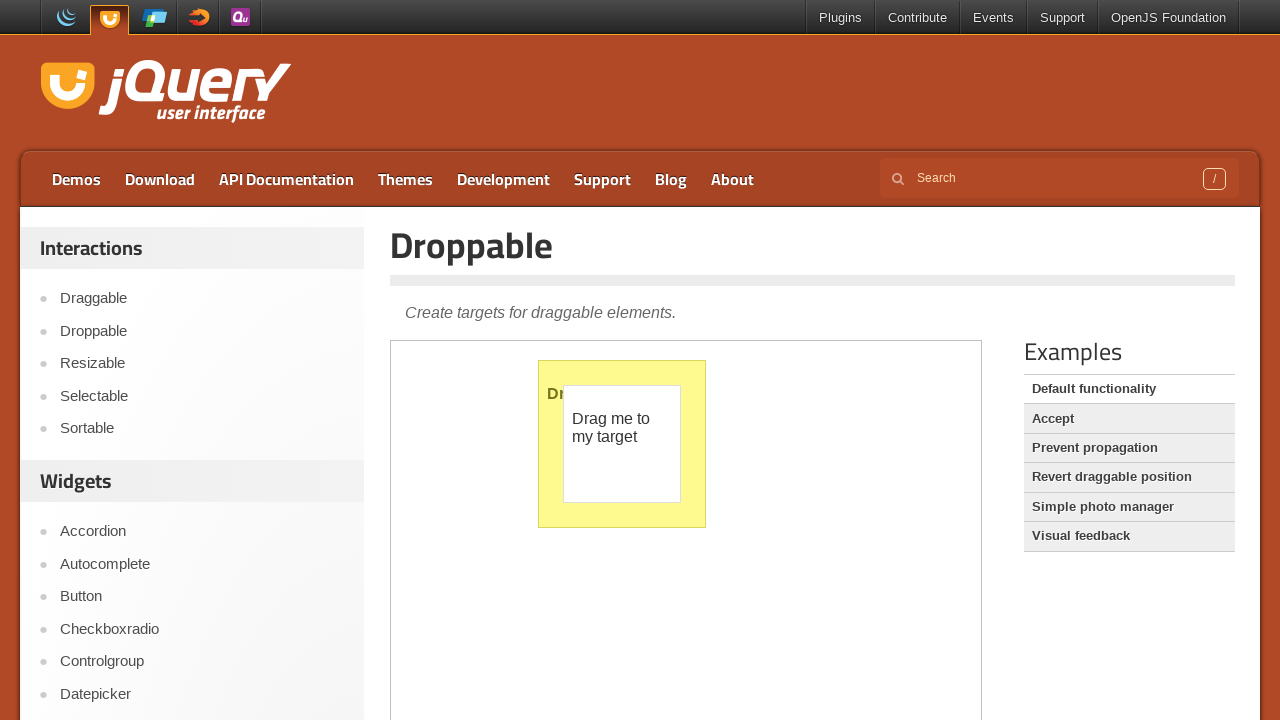

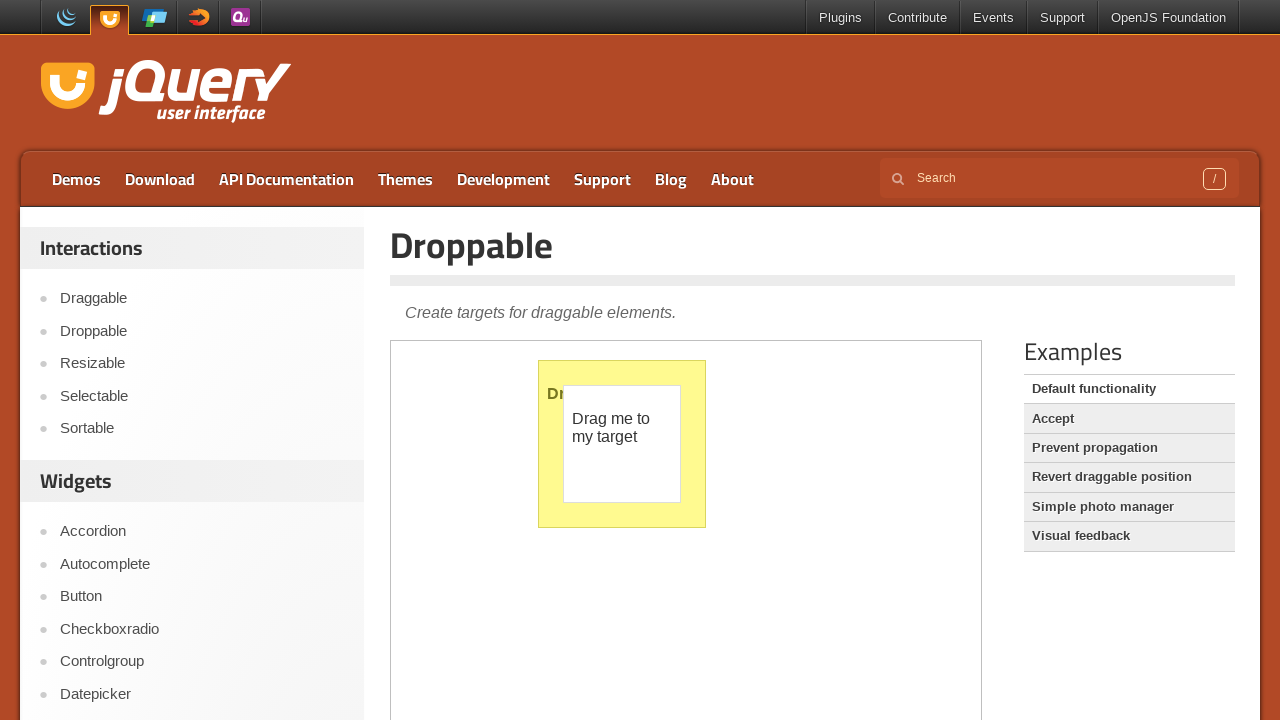